Tests keyboard key press functionality by sending SPACE and LEFT arrow keys to an input element and verifying the displayed result text matches the expected key pressed.

Starting URL: http://the-internet.herokuapp.com/key_presses

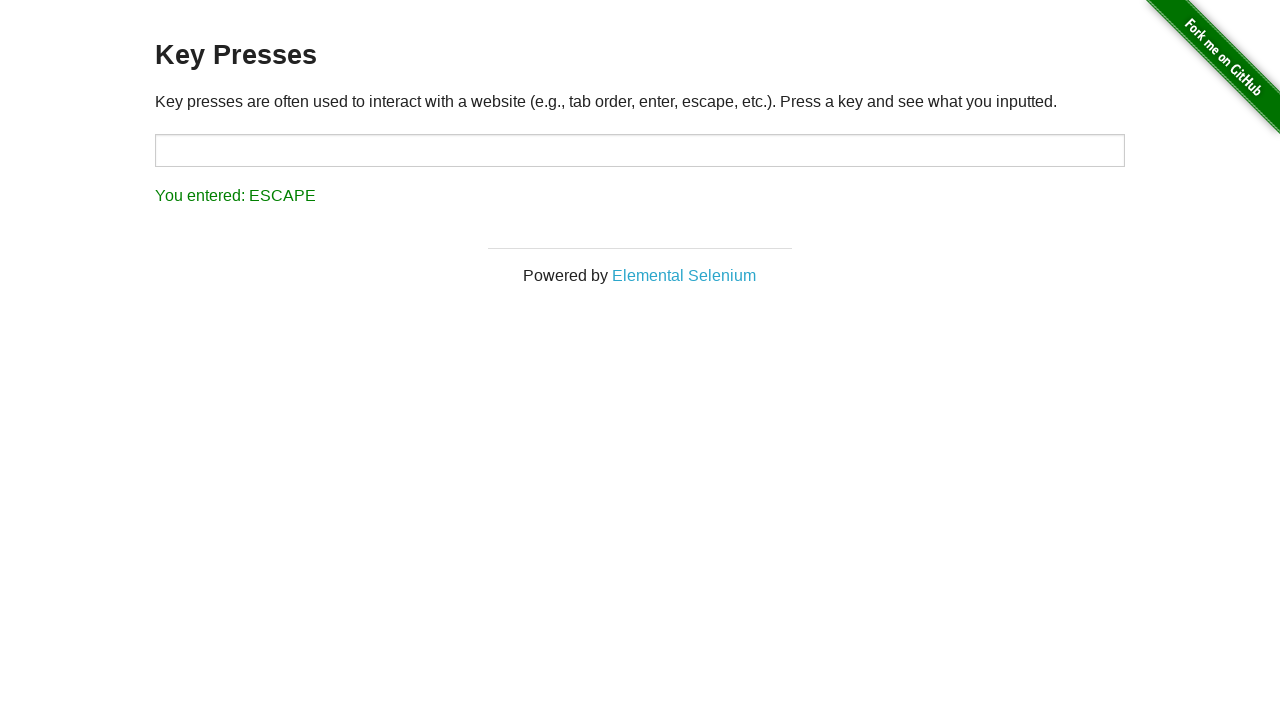

Pressed SPACE key on target element on #target
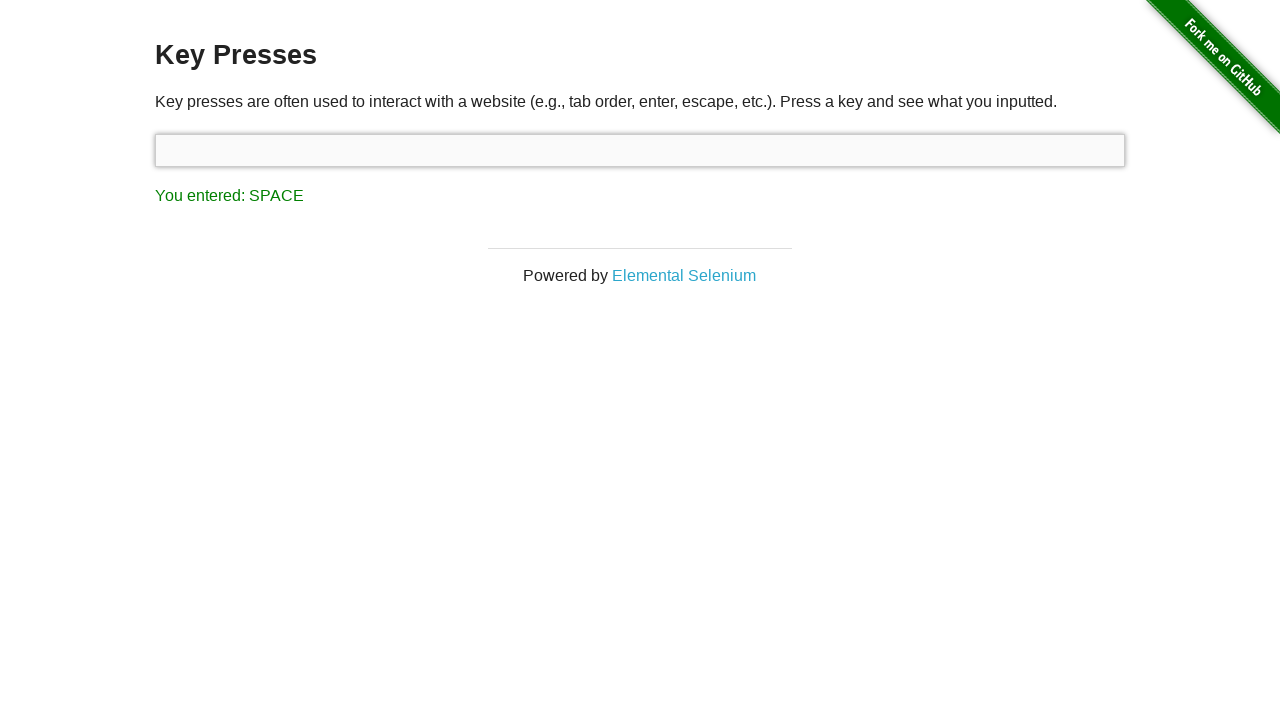

Result element loaded after SPACE key press
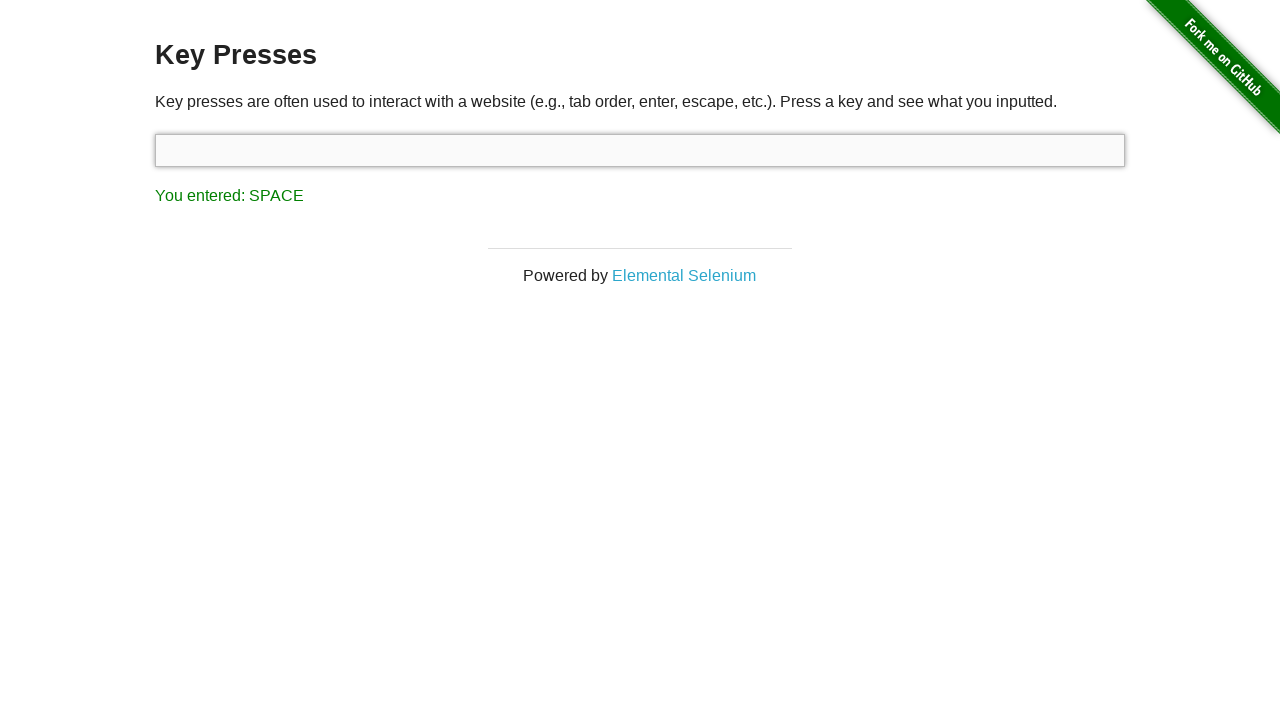

Verified result text contains 'You entered: SPACE'
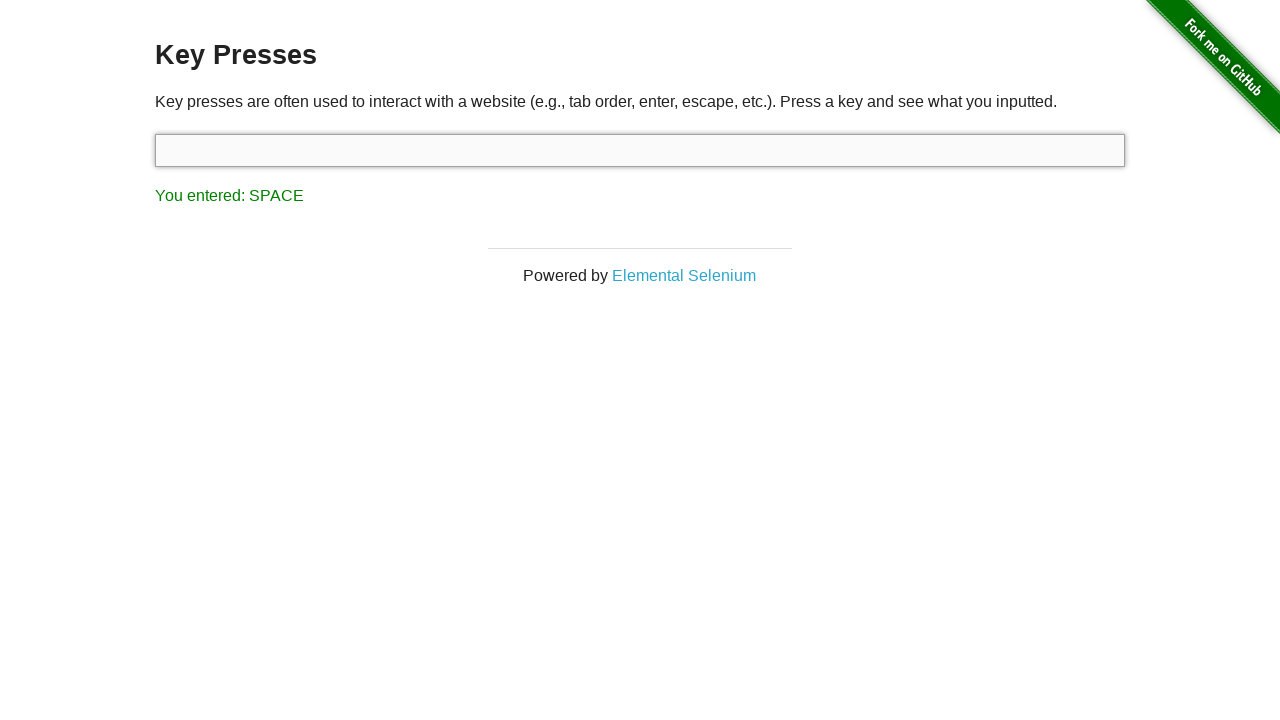

Pressed LEFT arrow key on focused element
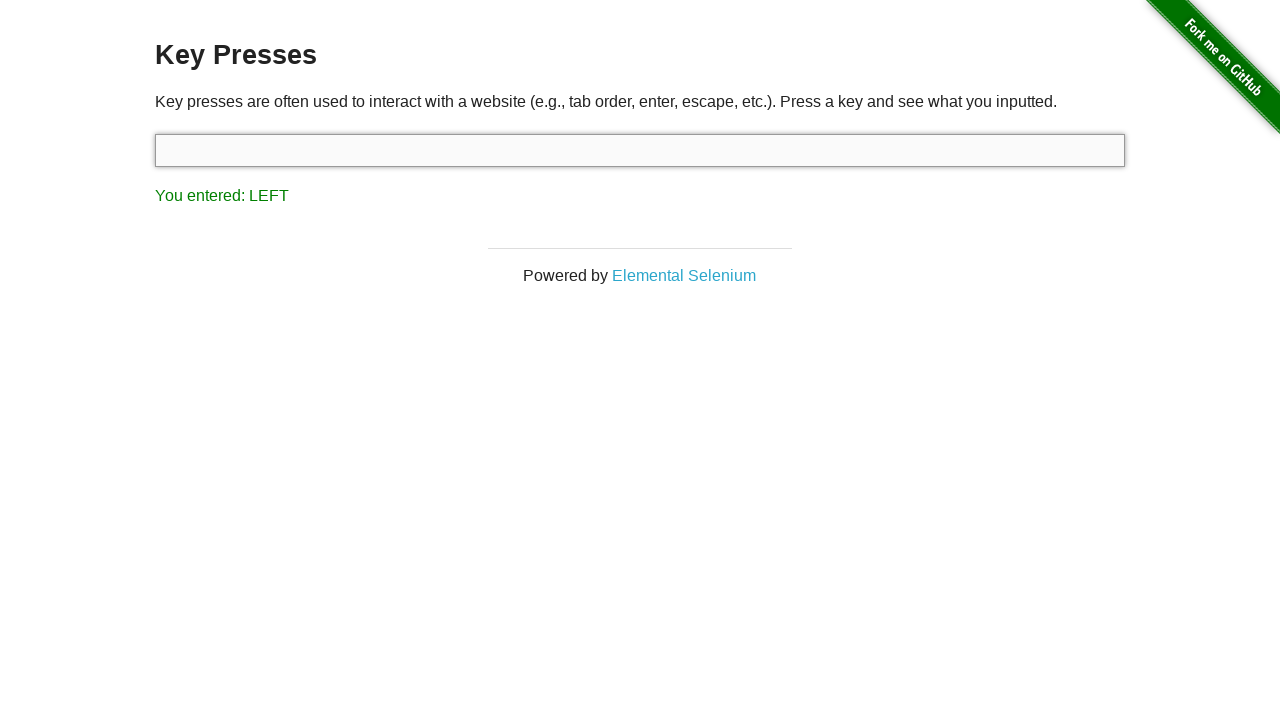

Verified result text contains 'You entered: LEFT'
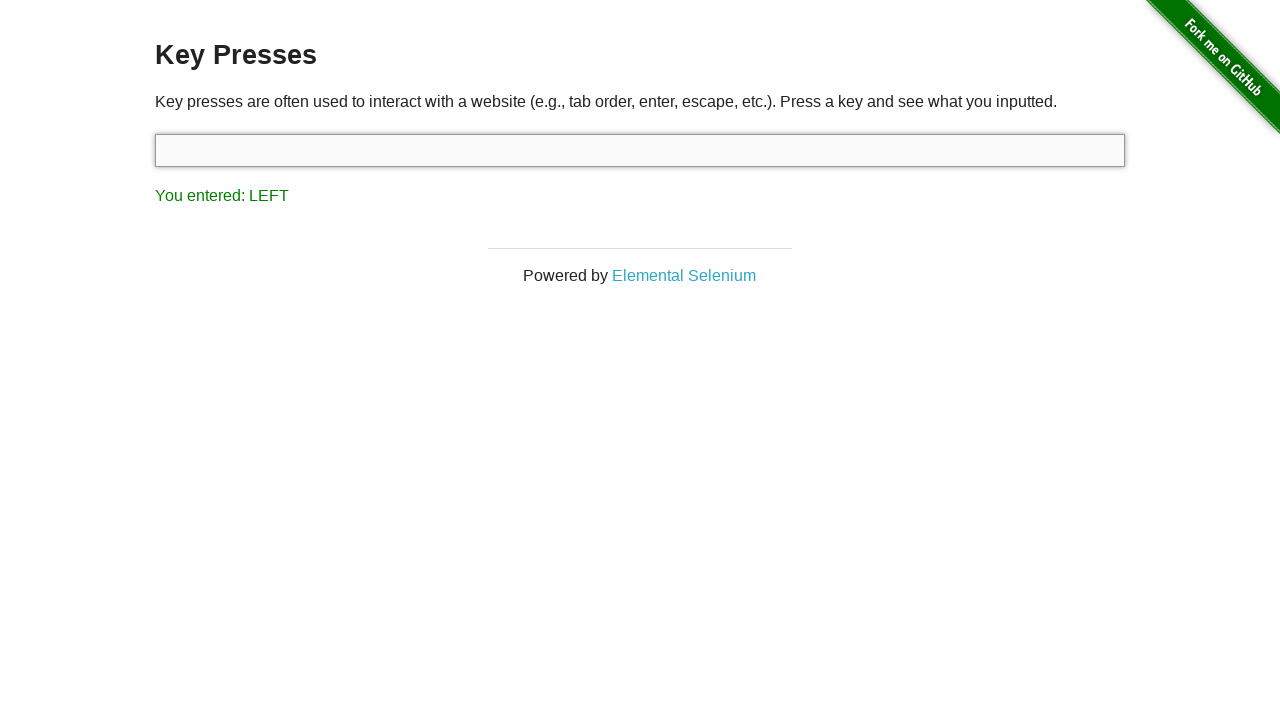

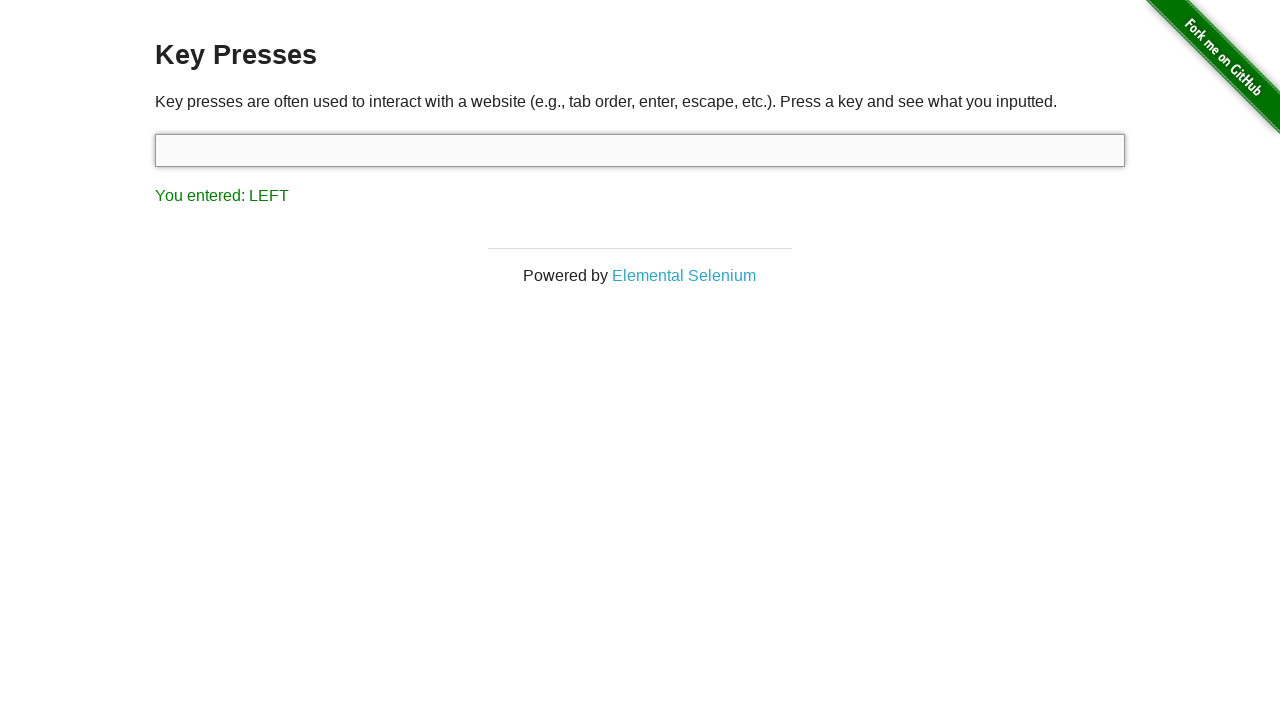